Tests dynamic button functionality by clicking a sequence of buttons that become enabled one after another, then verifies the success message "All Buttons Clicked" is displayed.

Starting URL: https://testpages.eviltester.com/styled/dynamic-buttons-disabled.html

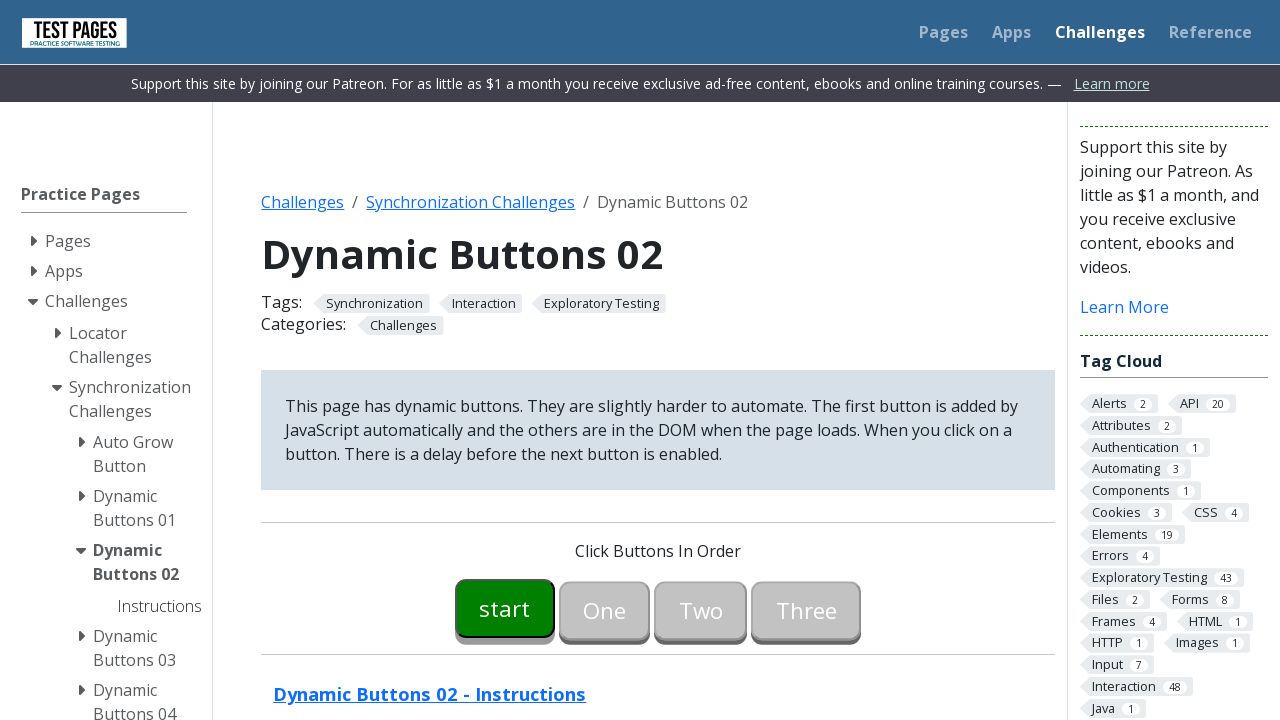

Clicked start button (button00) at (505, 608) on #button00
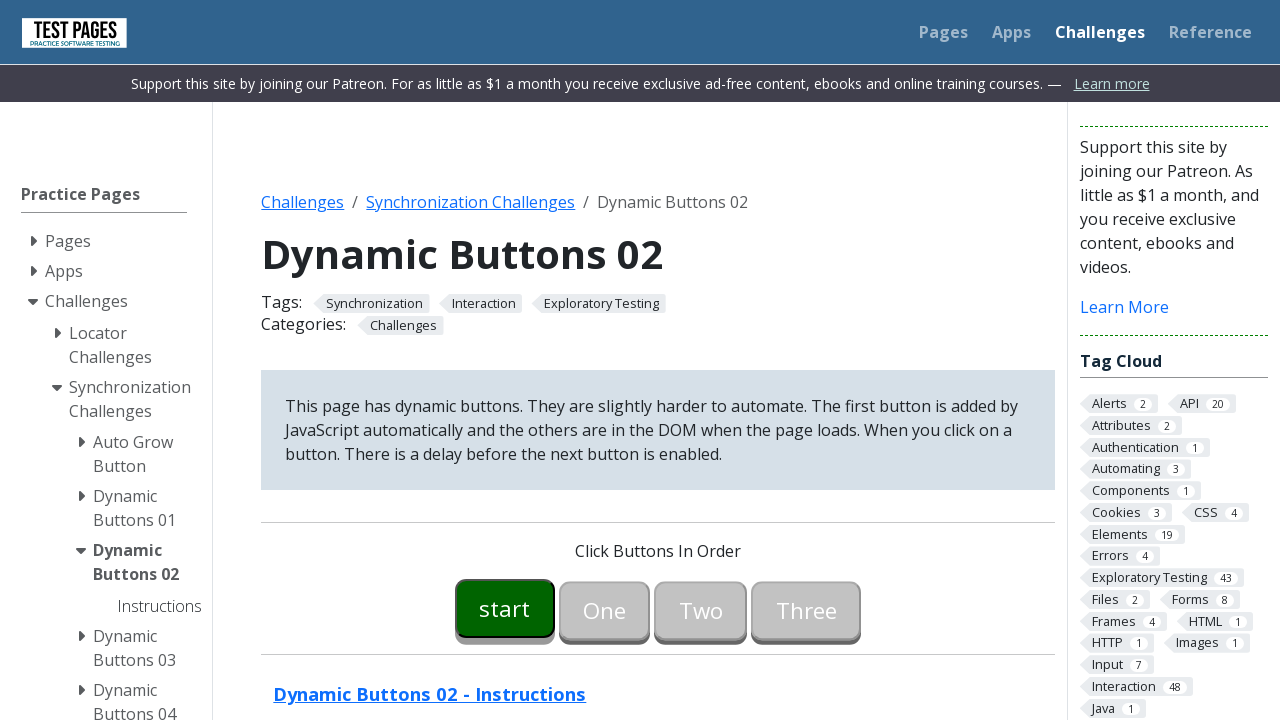

Button one (button01) became enabled
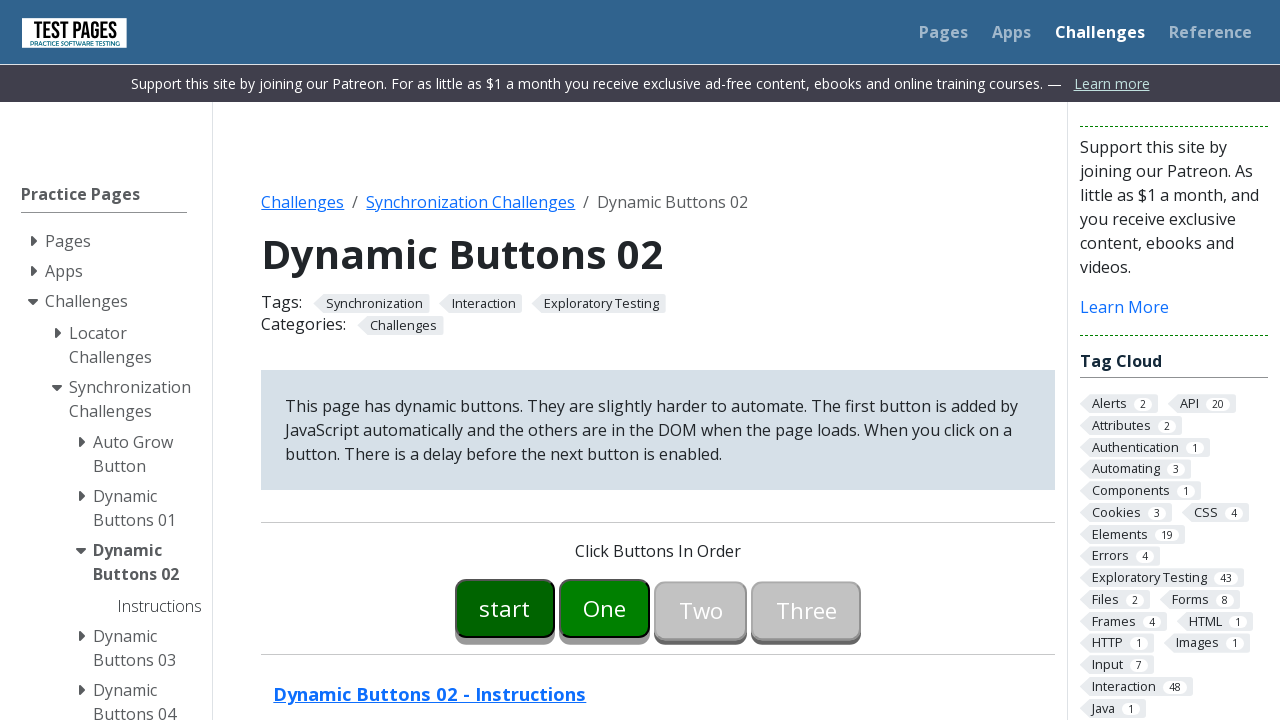

Clicked button one (button01) at (605, 608) on #button01
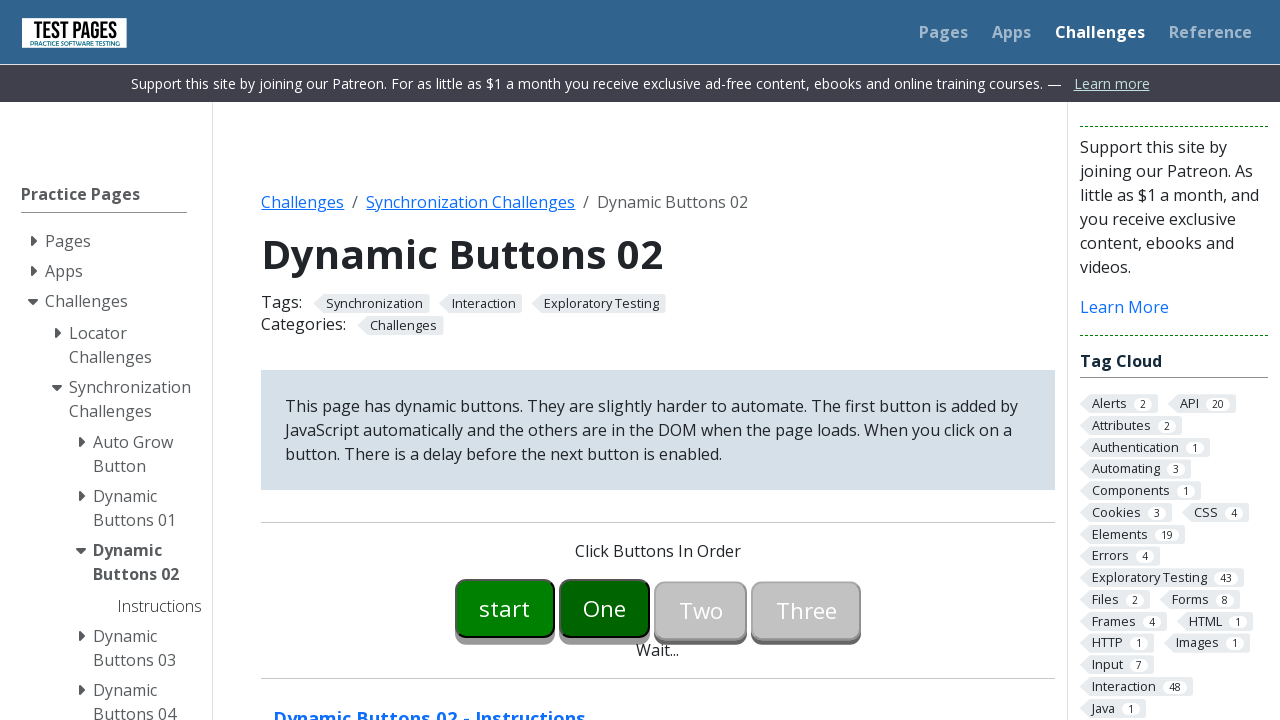

Button two (button02) became enabled
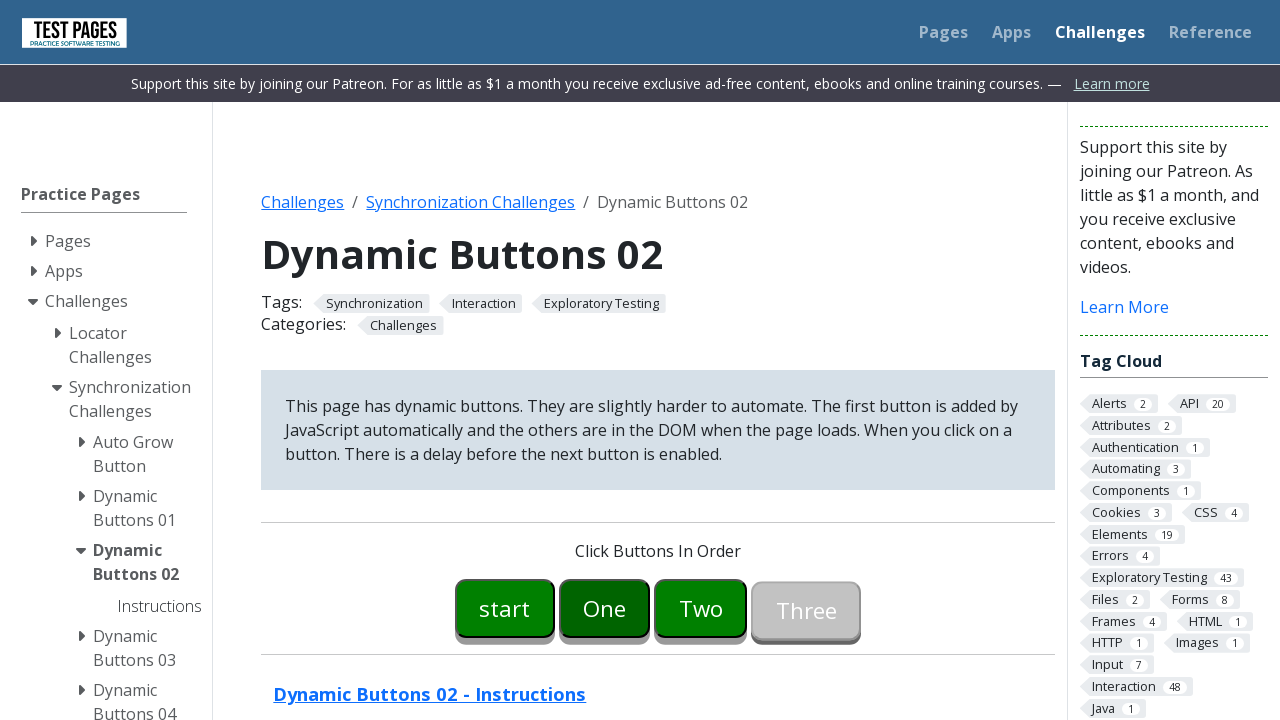

Clicked button two (button02) at (701, 608) on #button02
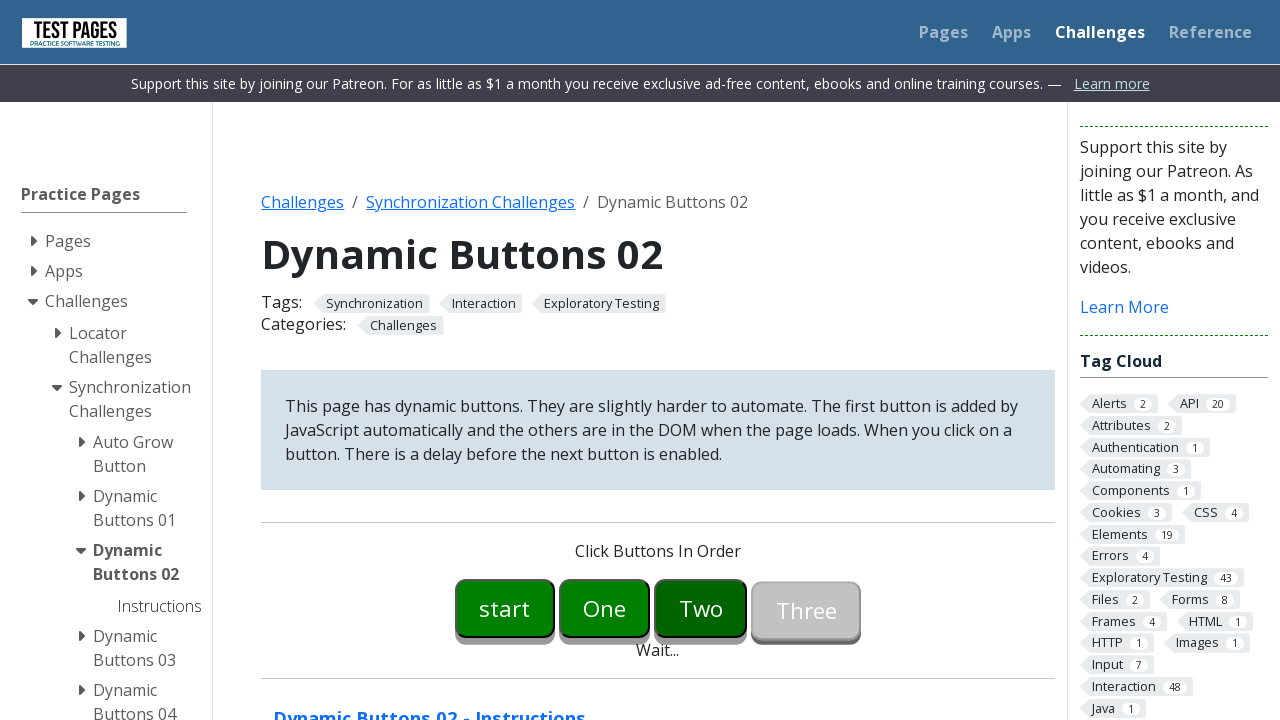

Button three (button03) became enabled
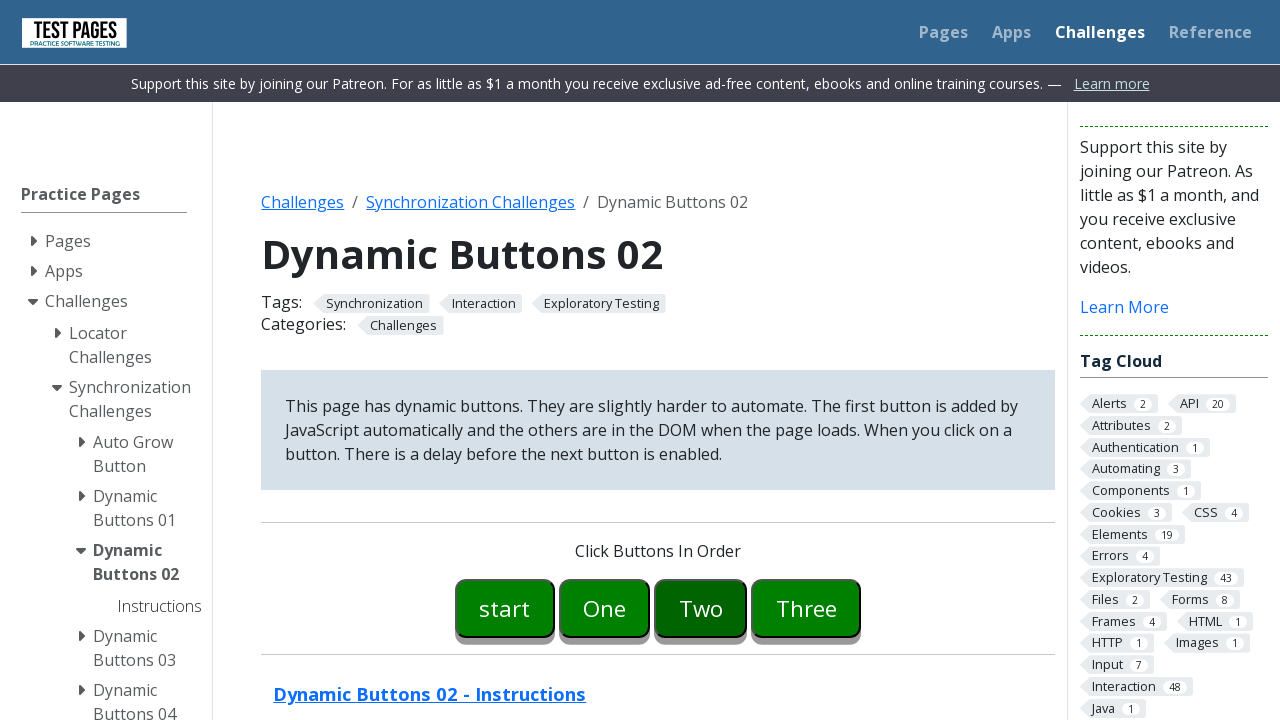

Clicked button three (button03) at (806, 608) on #button03
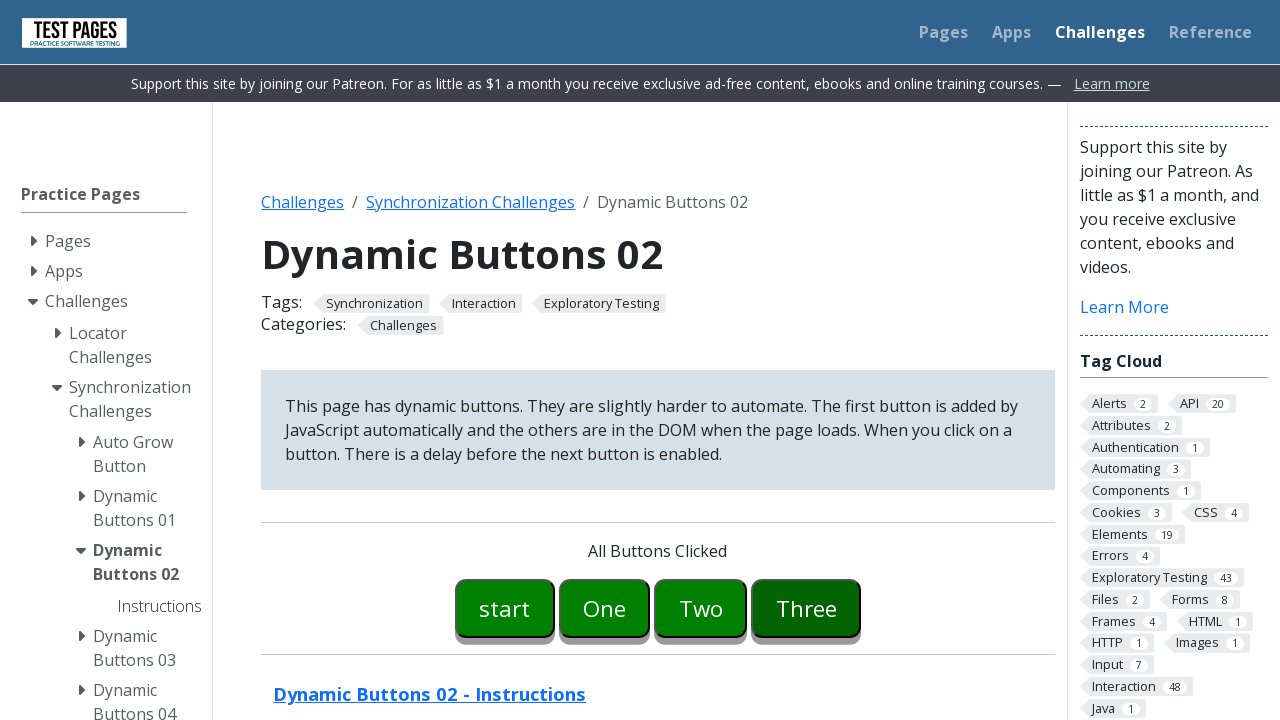

Located success message element
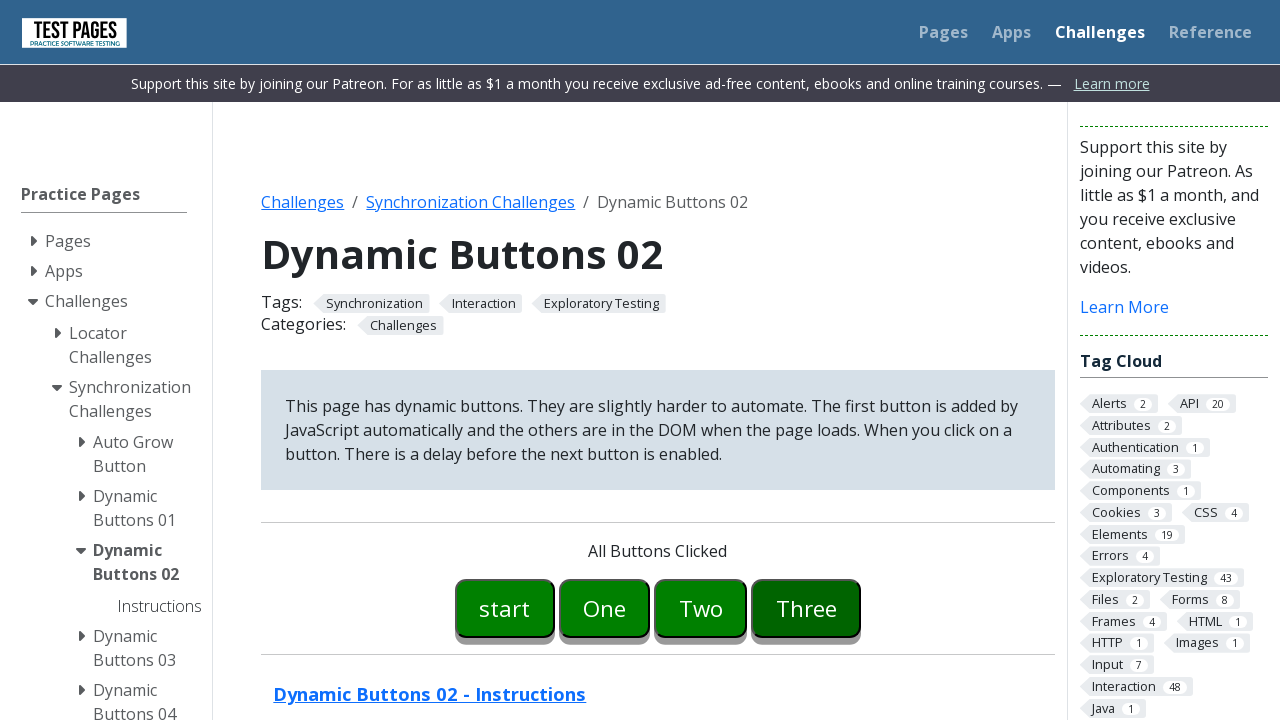

Verified success message 'All Buttons Clicked' is displayed
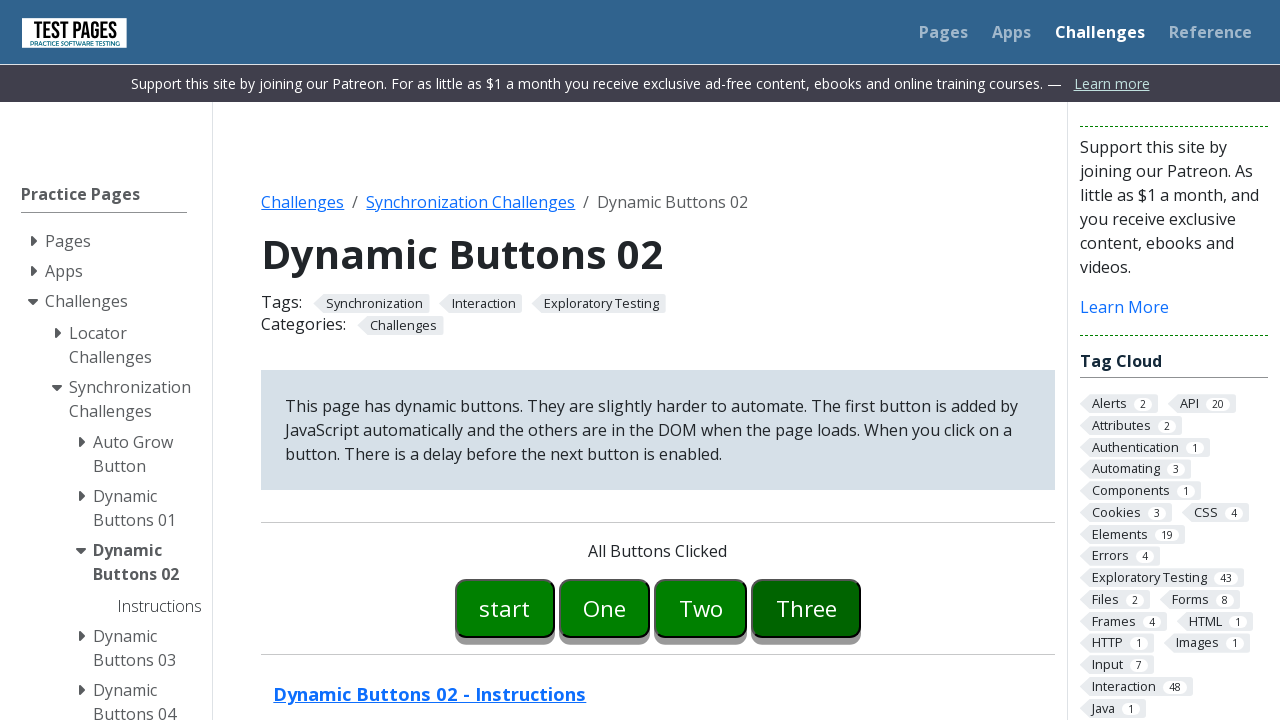

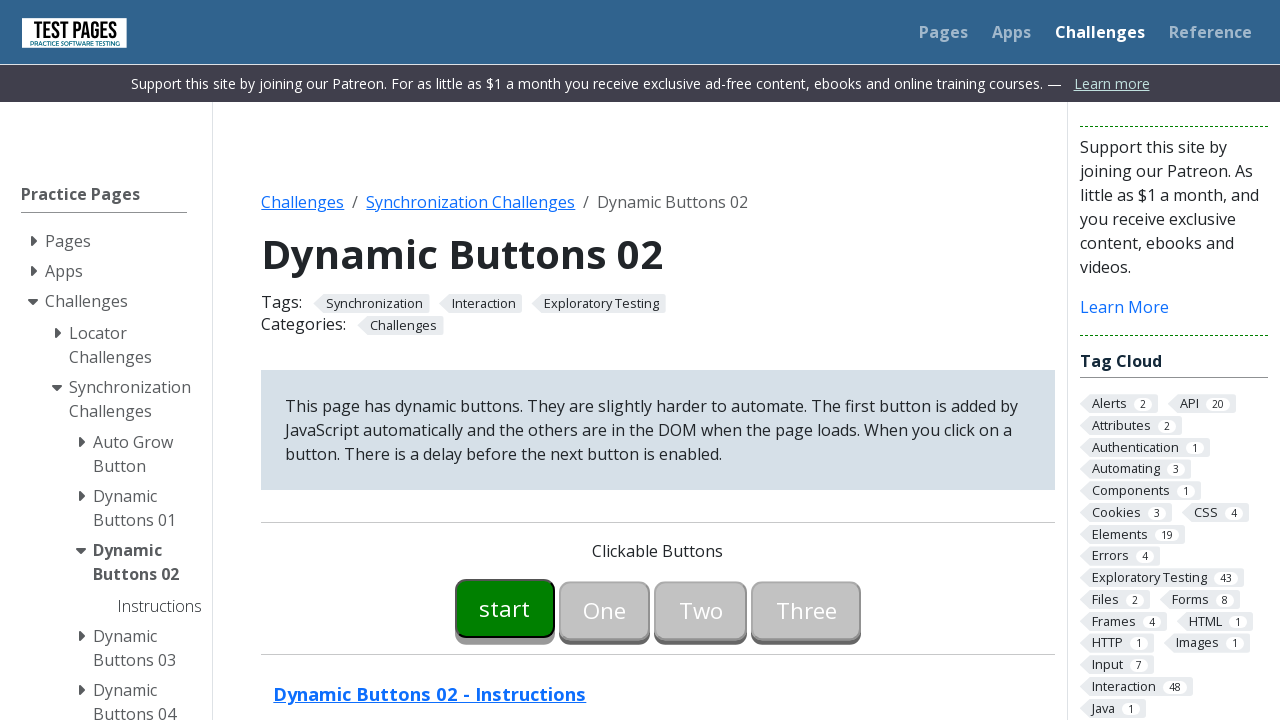